Tests simple JavaScript alert by clicking the button, reading the alert text, and accepting it

Starting URL: https://v1.training-support.net/selenium/javascript-alerts

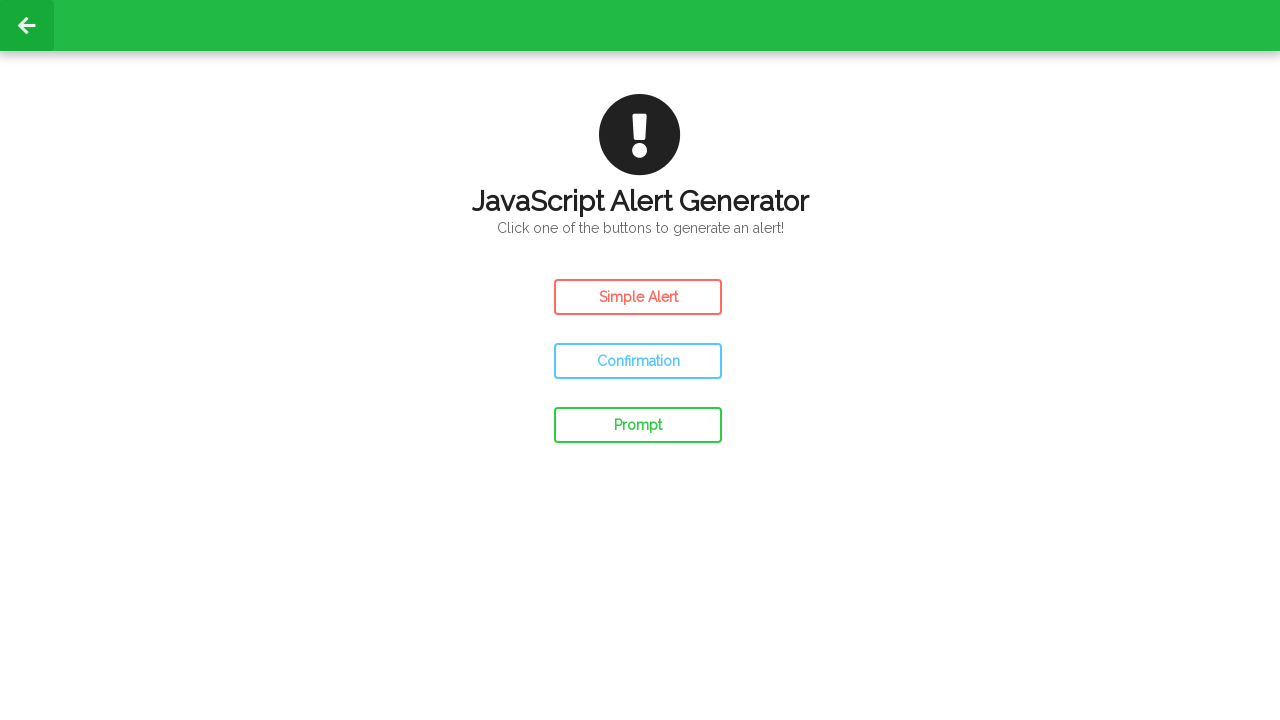

Clicked the Simple Alert button at (638, 297) on #simple
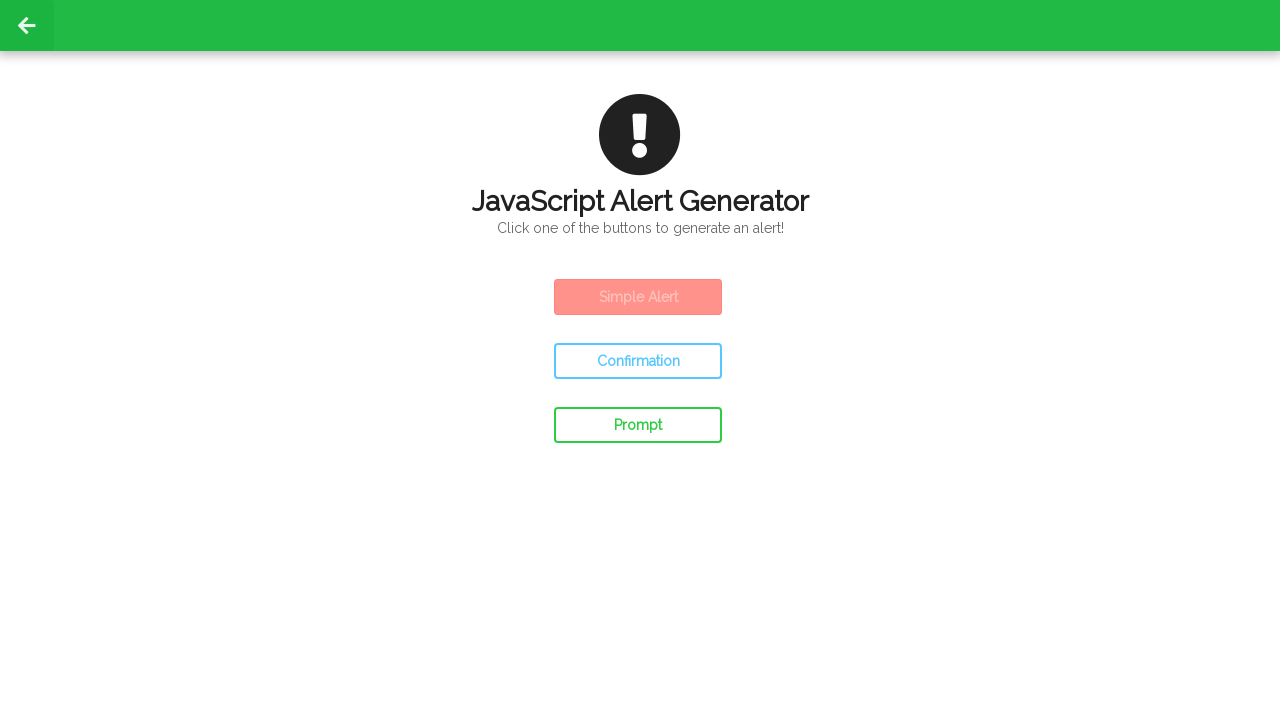

Set up dialog handler to accept the JavaScript alert
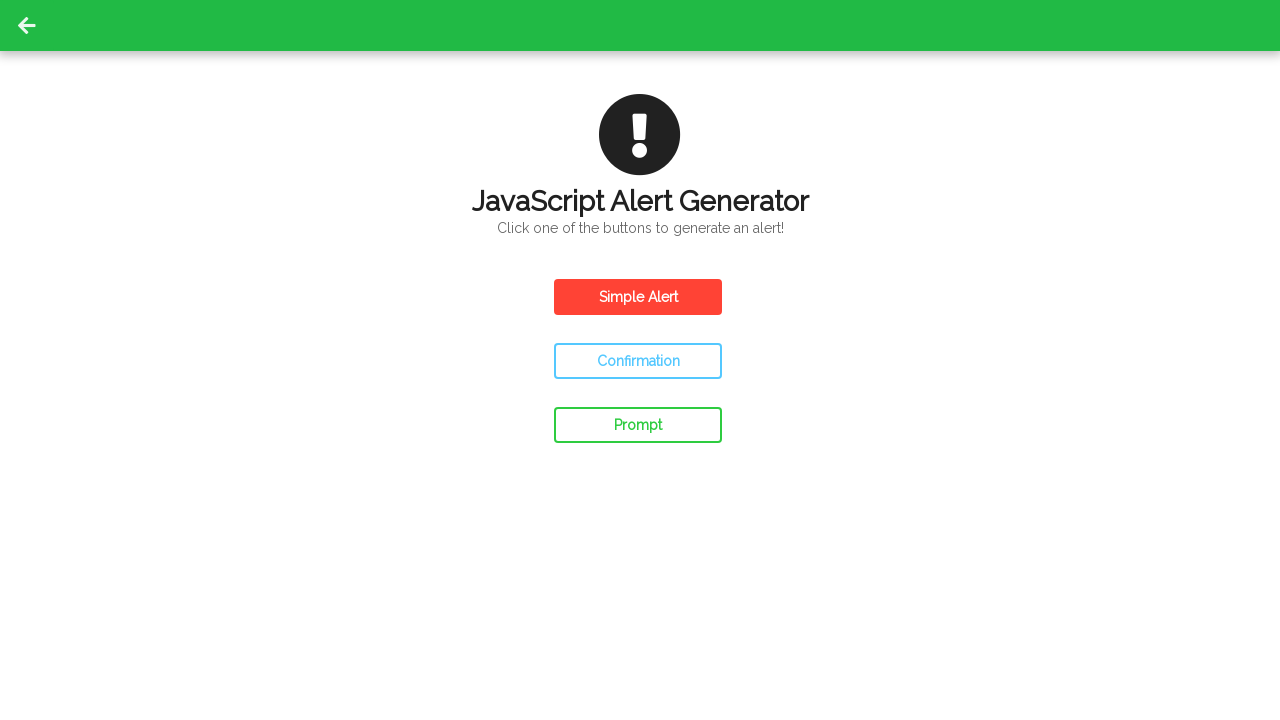

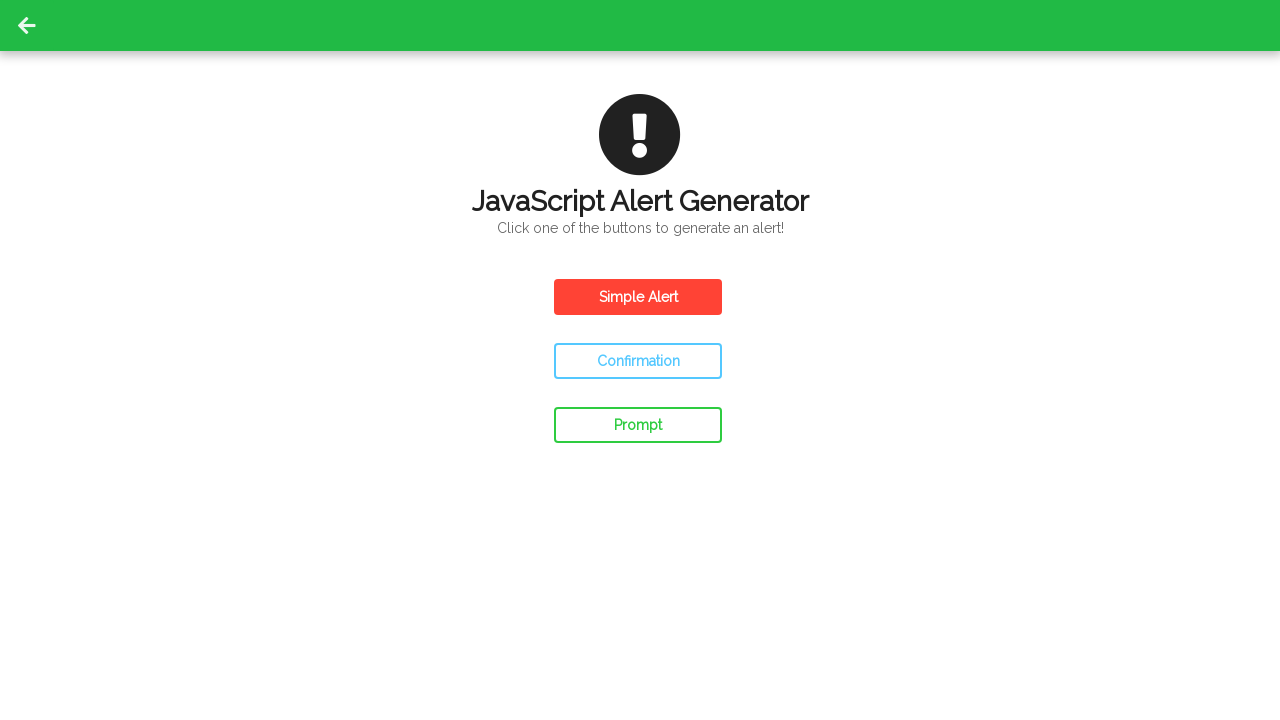